Tests iframe handling by navigating through nested iframes and clicking a button inside the innermost frame

Starting URL: https://www.leafground.com/frame.xhtml

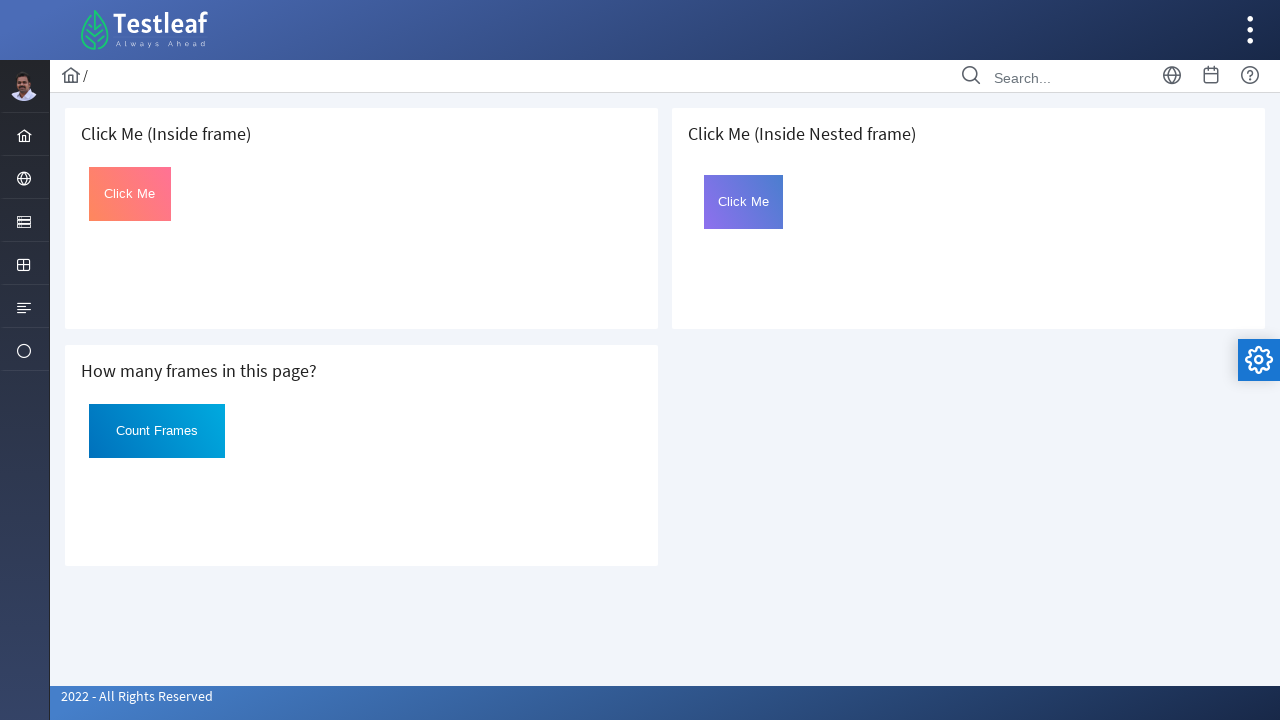

Located the first iframe with width='100%' and src='page.xhtml'
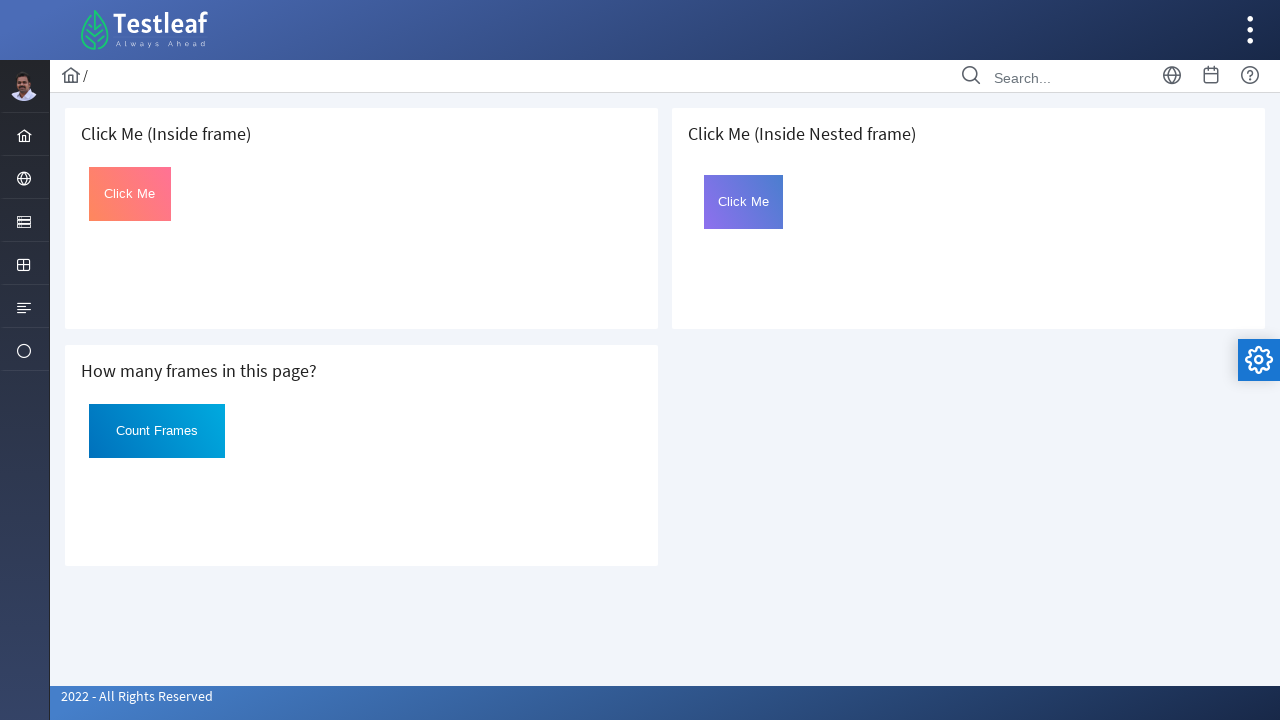

Located the nested iframe 'frame2' inside the first iframe
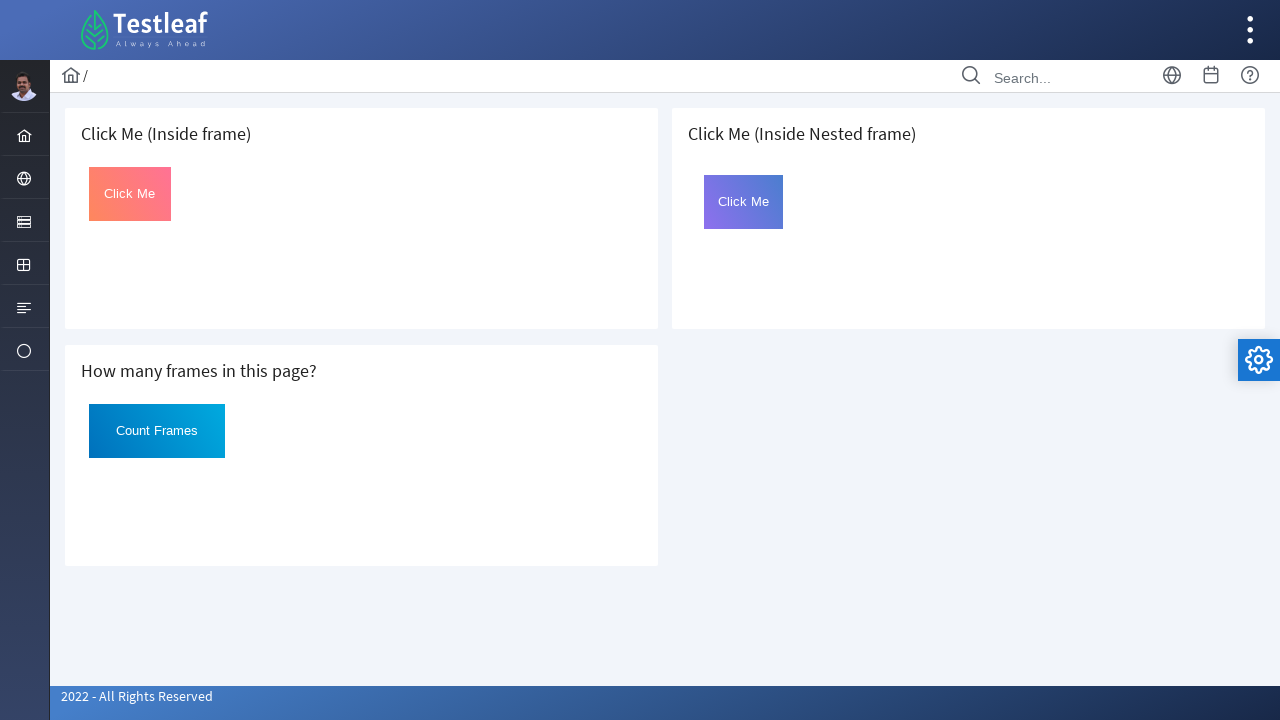

Clicked the button with id='Click' inside the nested iframe at (744, 202) on iframe[width='100%'][src='page.xhtml'] >> internal:control=enter-frame >> iframe
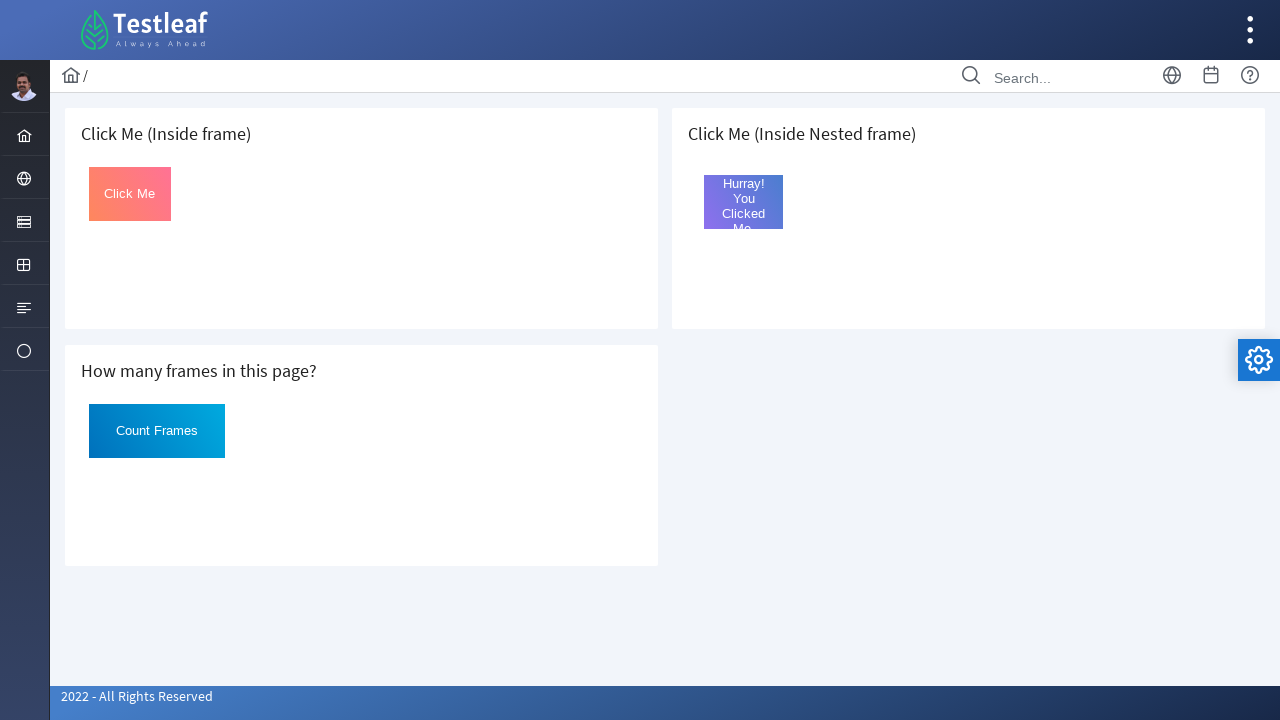

Waited 1000ms to observe the result after button click
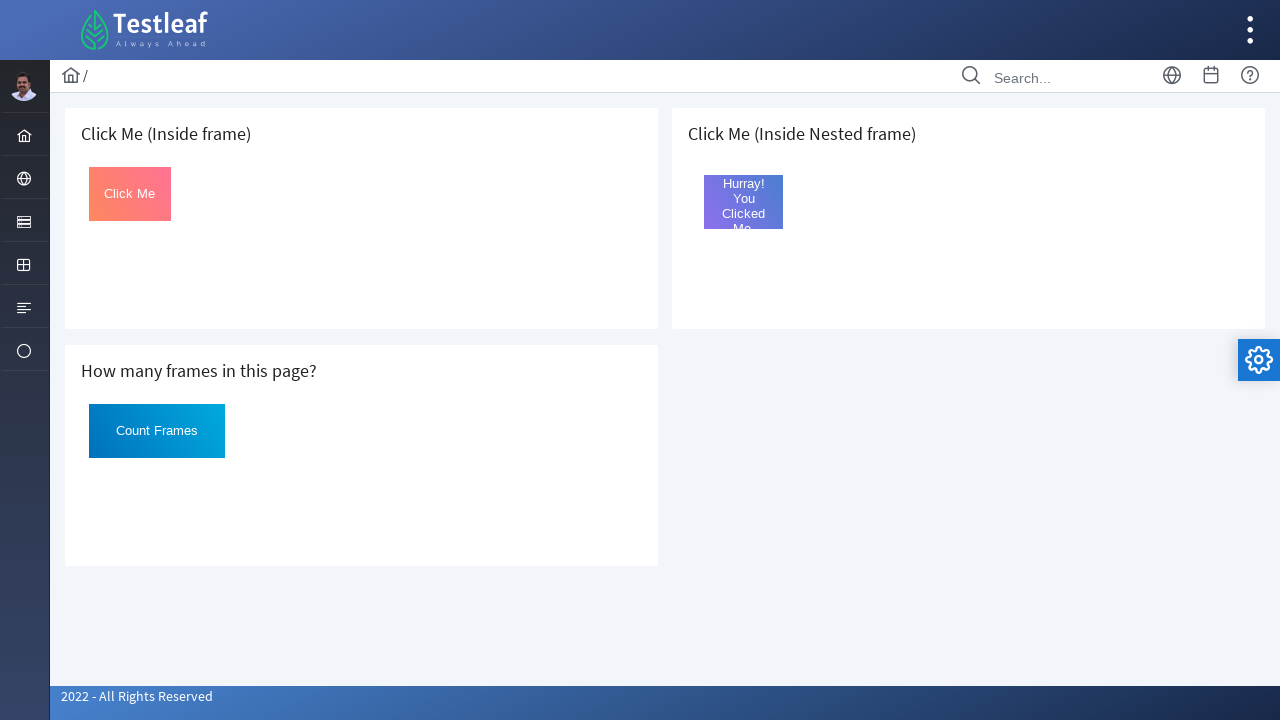

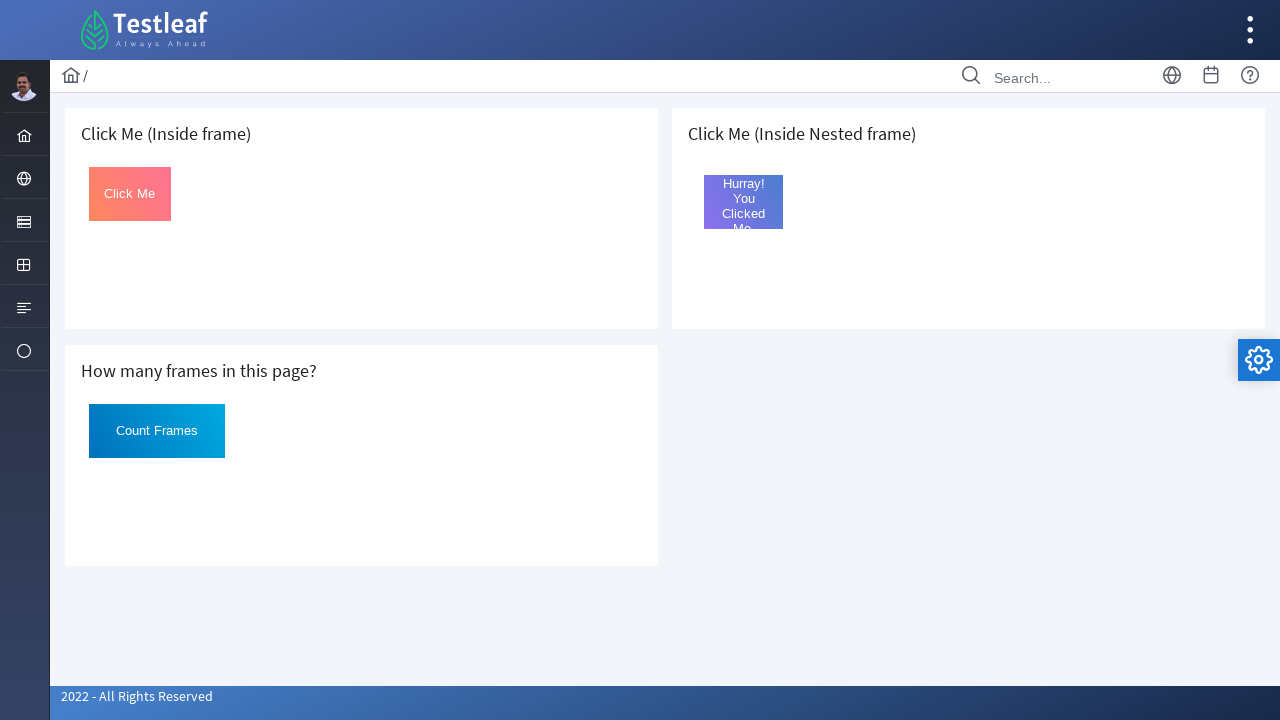